Tests descending sort functionality on a table by selecting 20 items per page, clicking the column header twice to sort Z-A, and verifying the list is sorted in descending order

Starting URL: https://rahulshettyacademy.com/seleniumPractise/#/offers

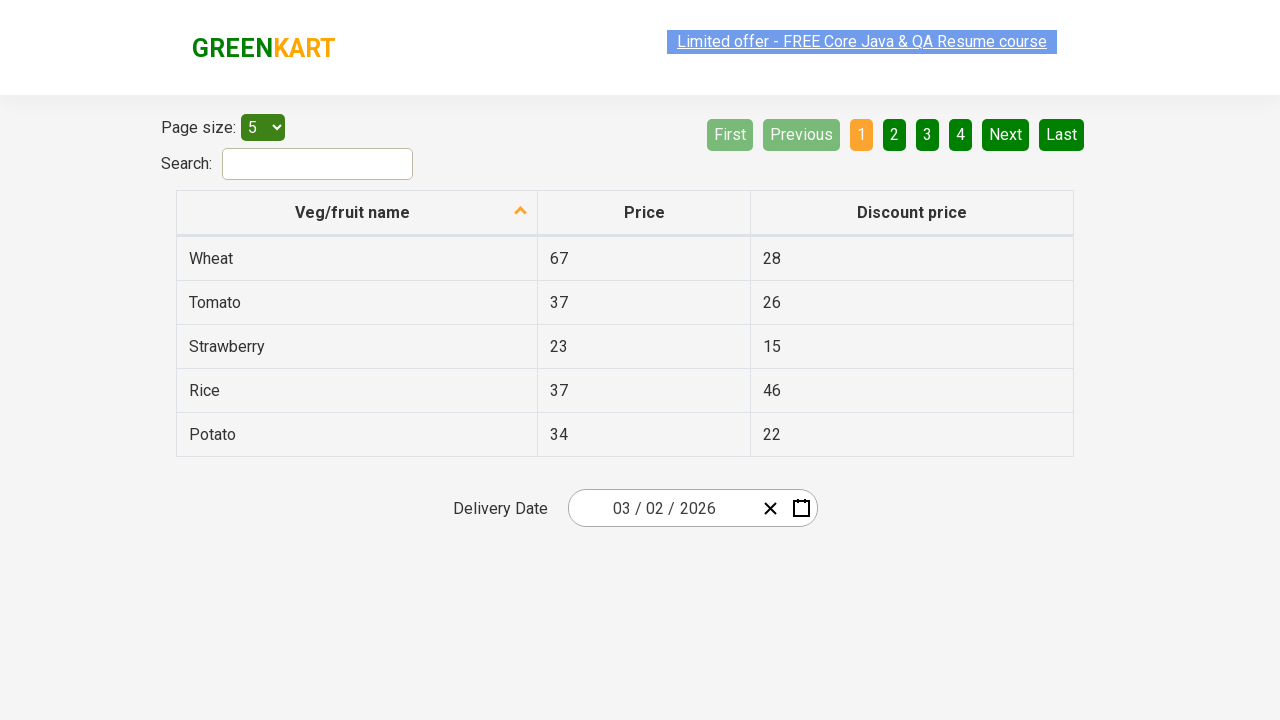

Selected 20 items per page from dropdown on #page-menu
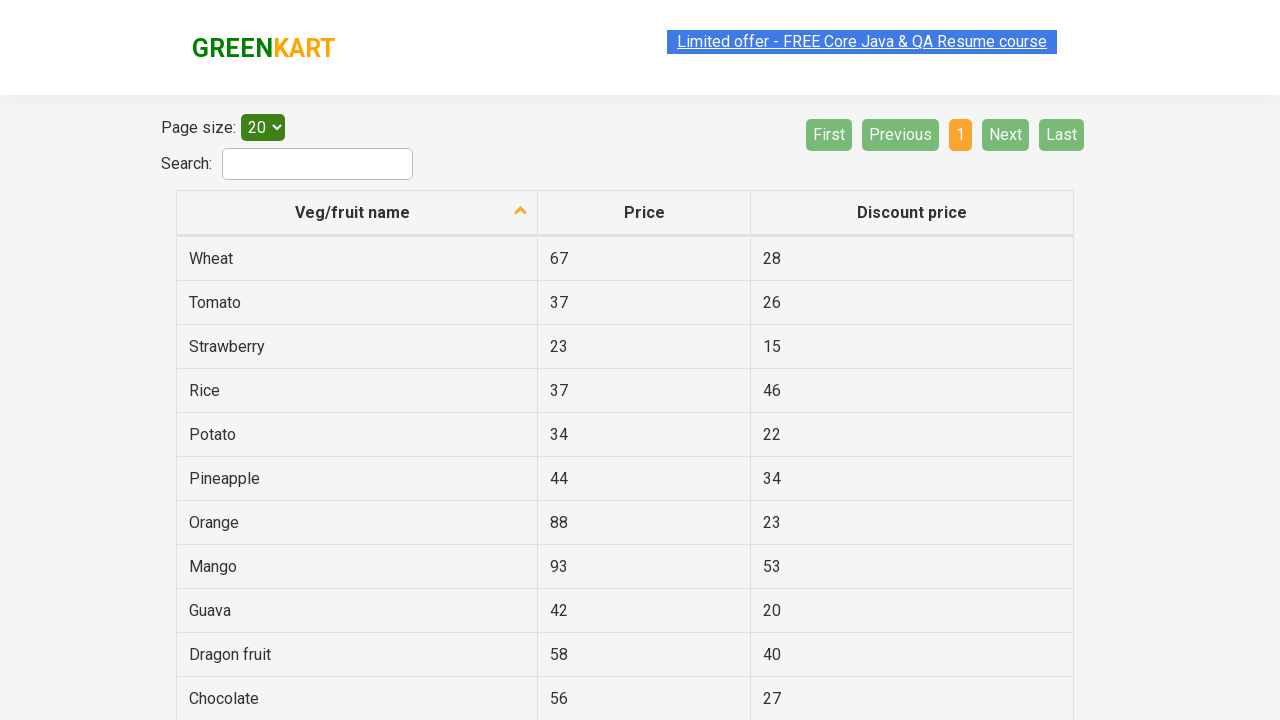

Clicked column header for first sort (A-Z) at (357, 213) on xpath=//thead/tr/th[1]
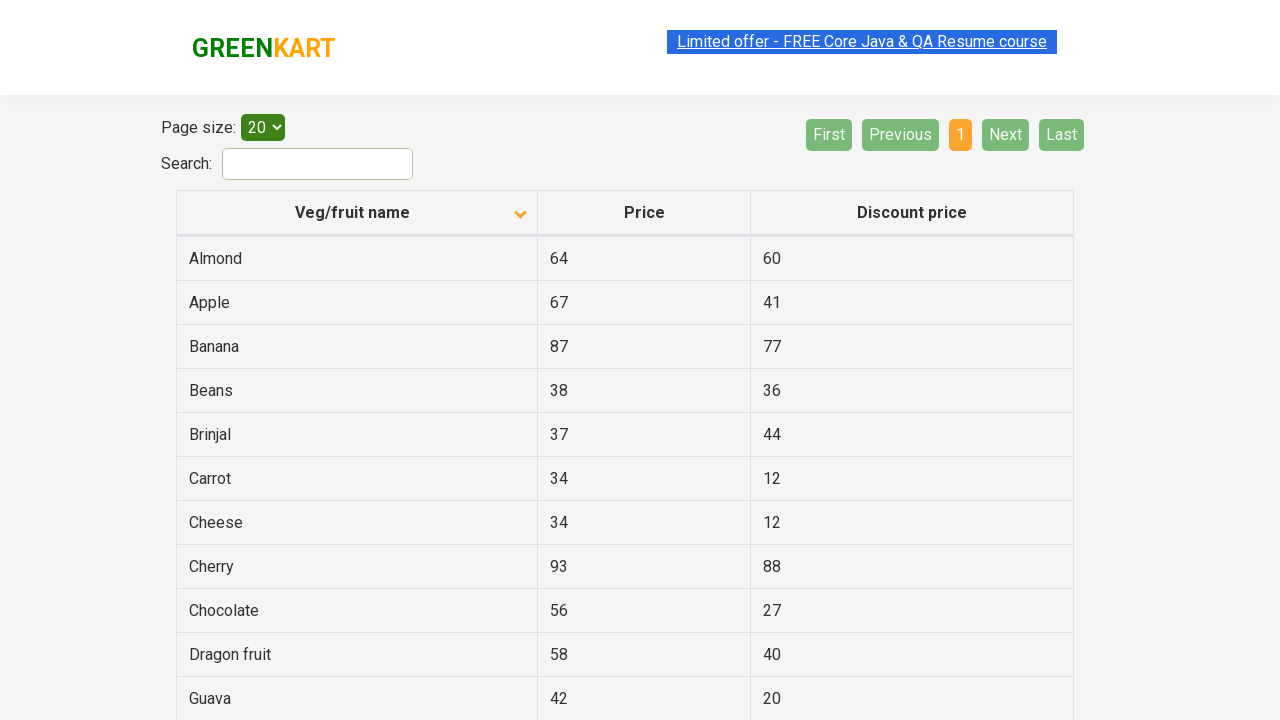

Clicked column header again to sort Z-A (descending) at (357, 213) on xpath=//thead/tr/th[1]
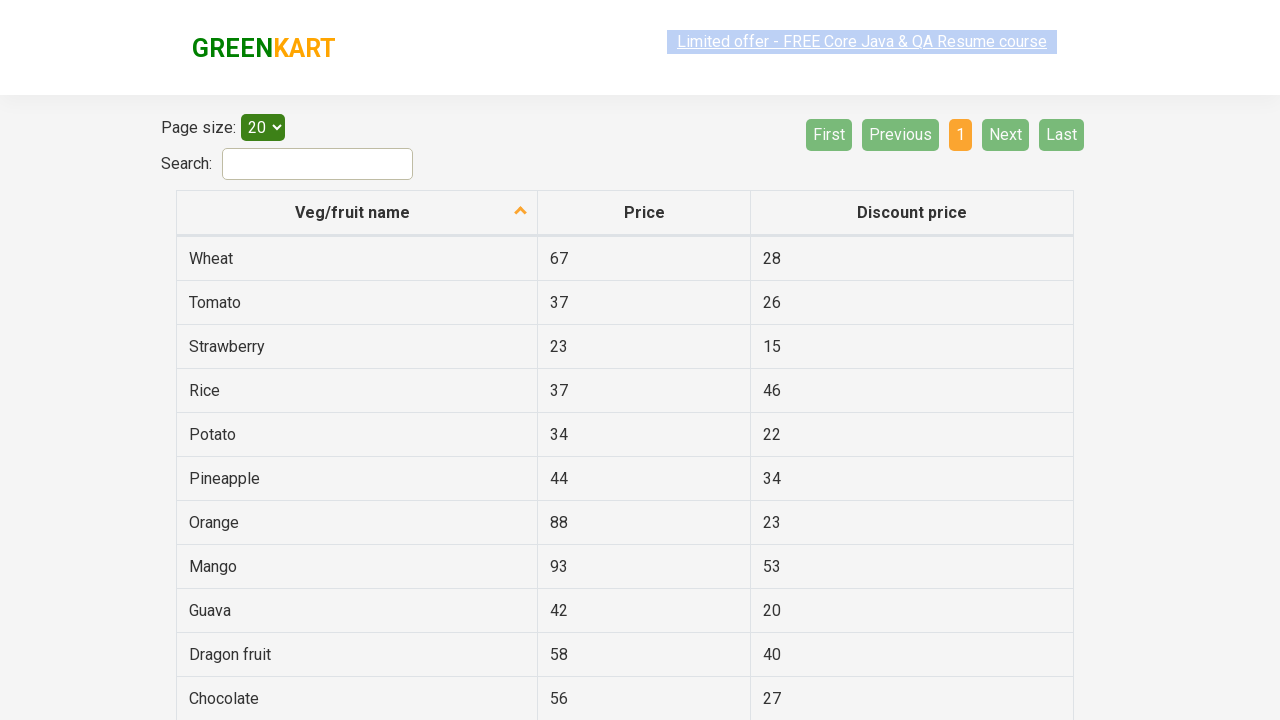

Table rows loaded and visible
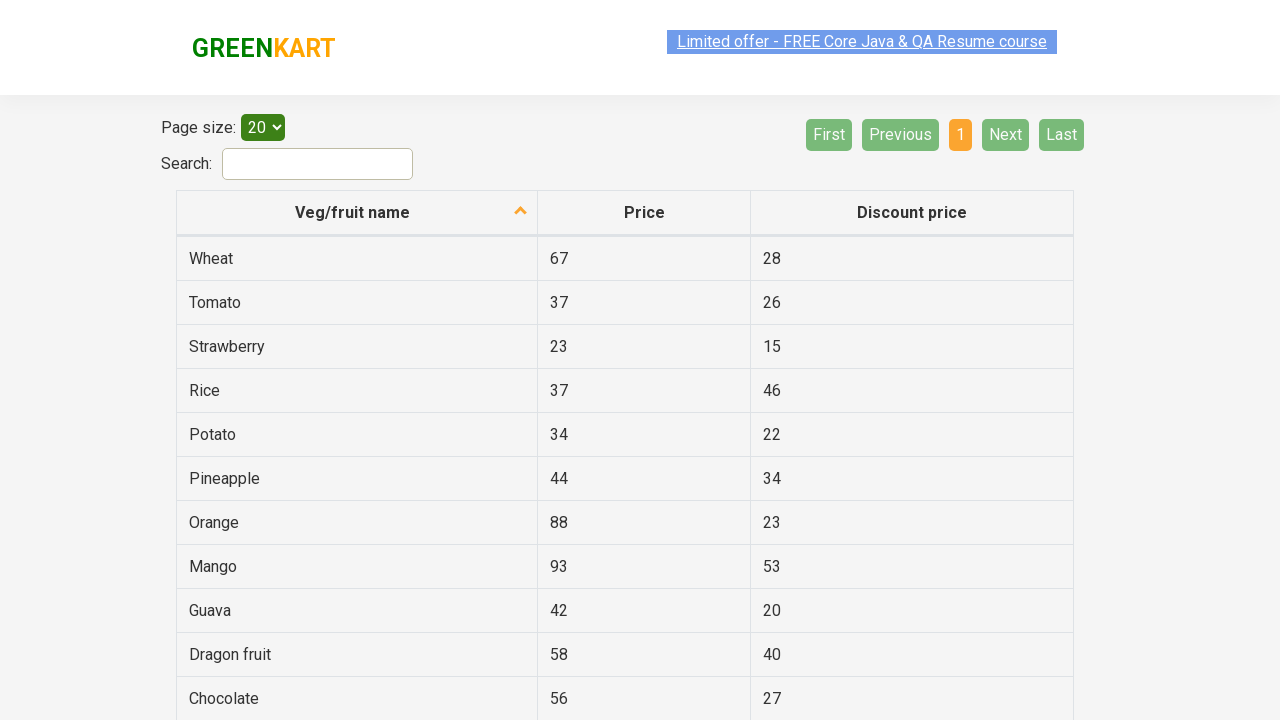

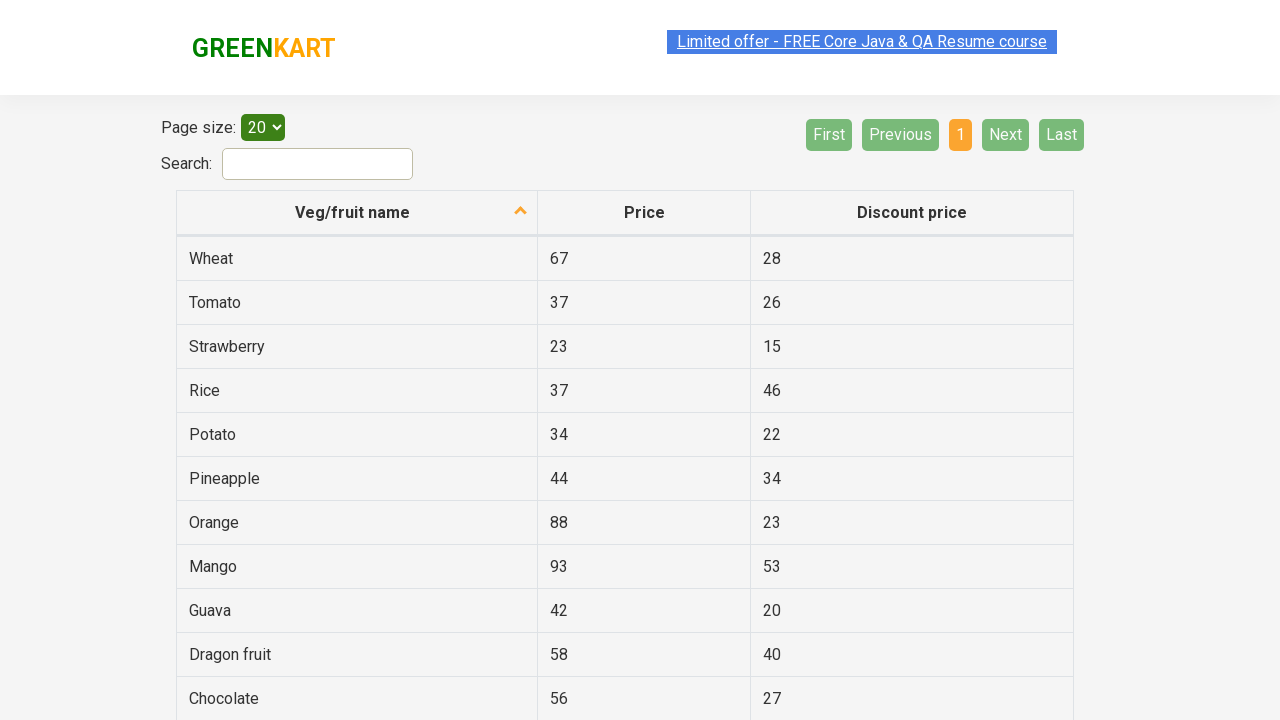